Tests dynamic content page by clicking the refresh link multiple times to see content changes

Starting URL: https://the-internet.herokuapp.com/

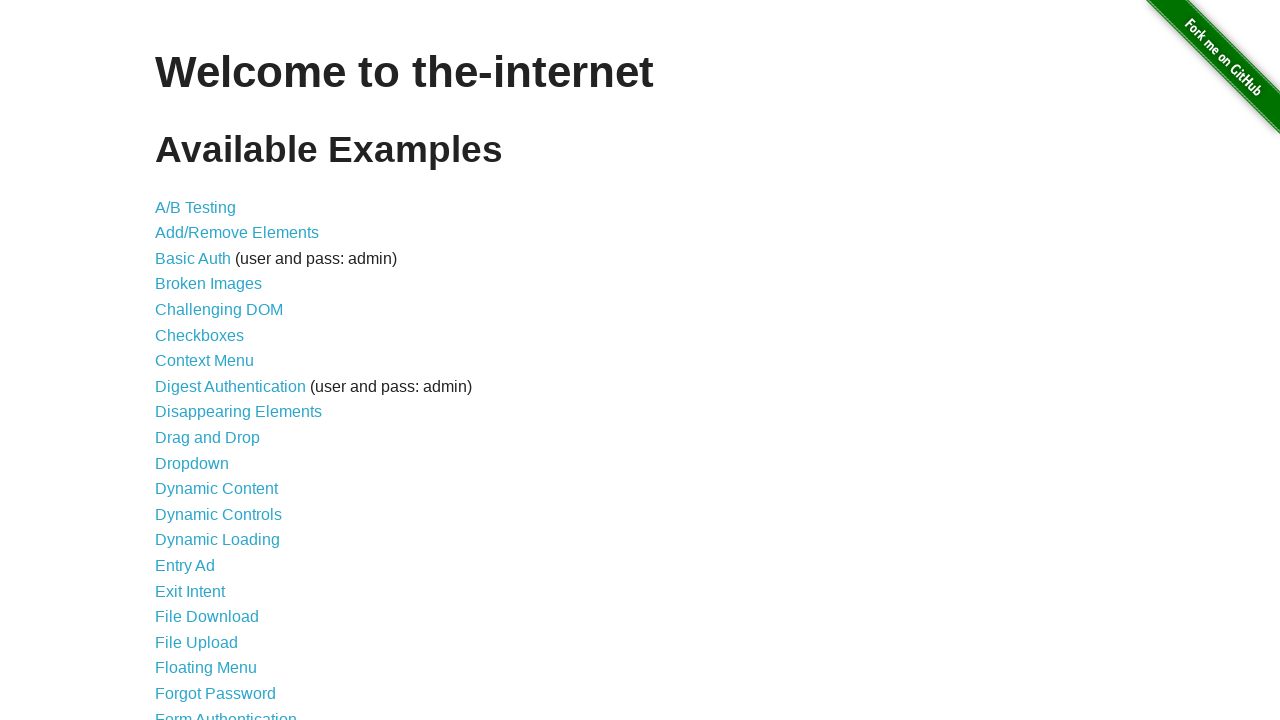

Clicked on Dynamic Content link at (216, 489) on text=Dynamic Content
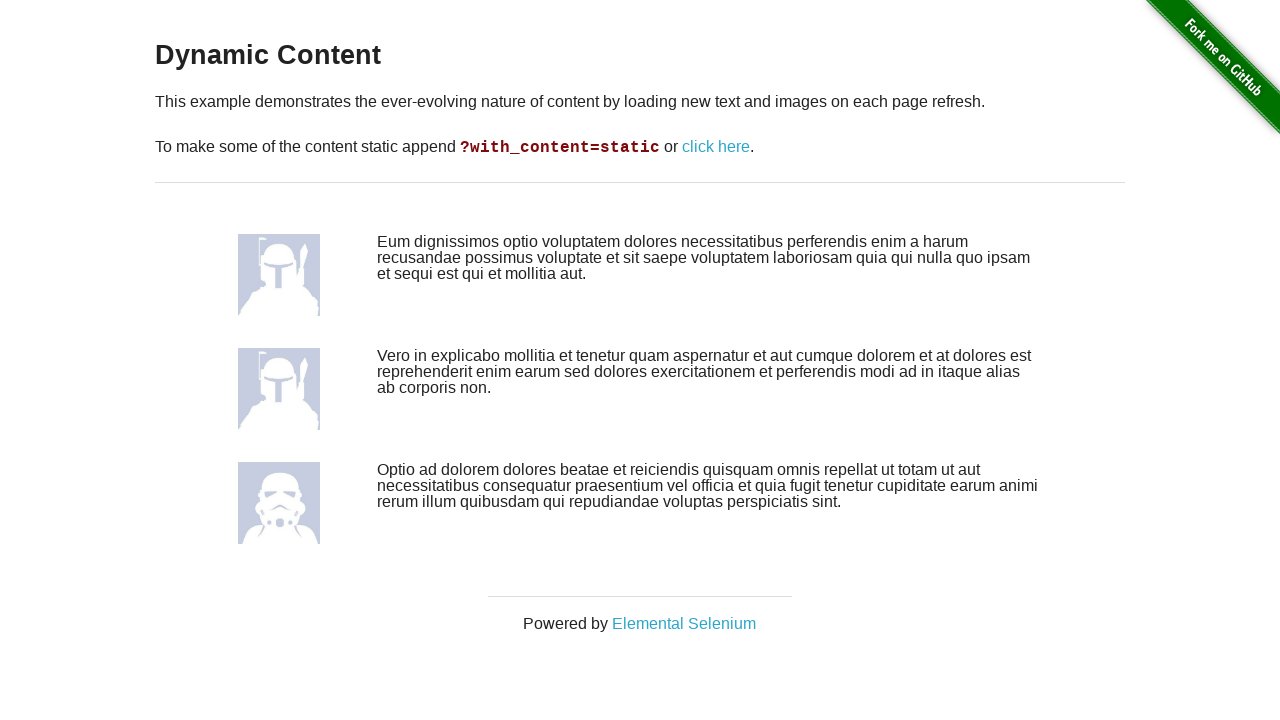

Dynamic content page loaded
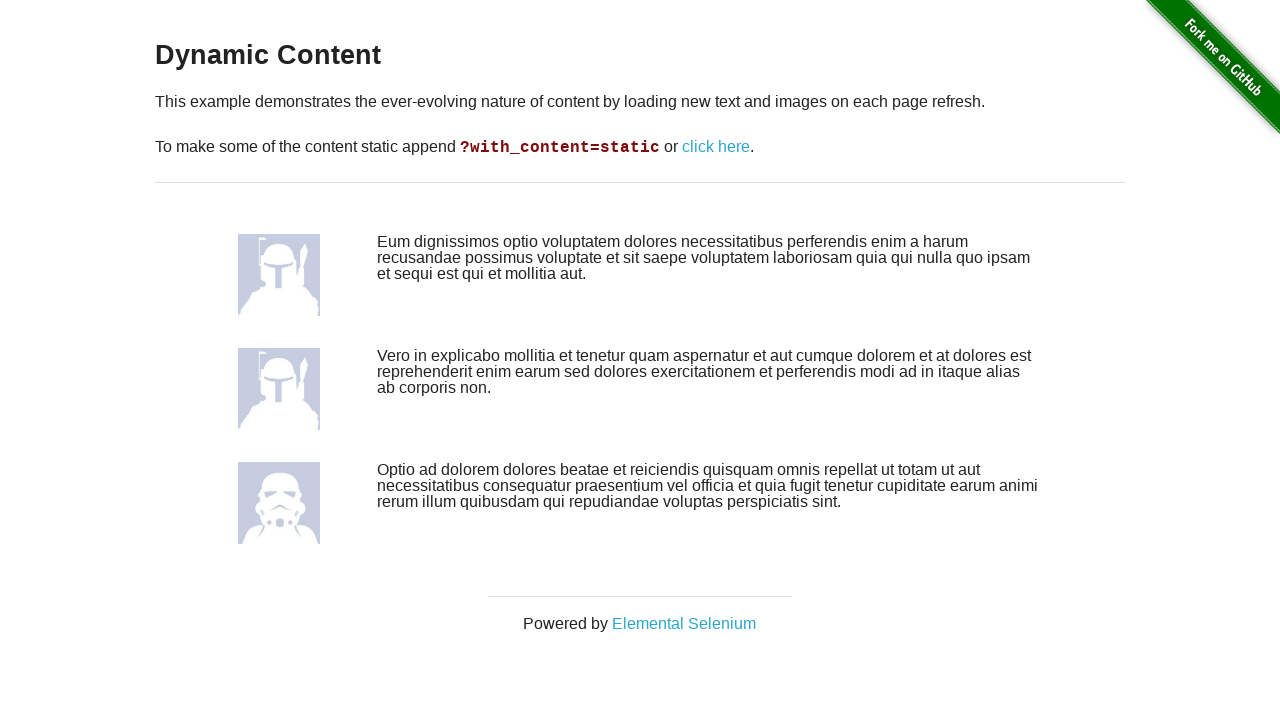

Clicked refresh link (iteration 1) at (716, 147) on text=click here
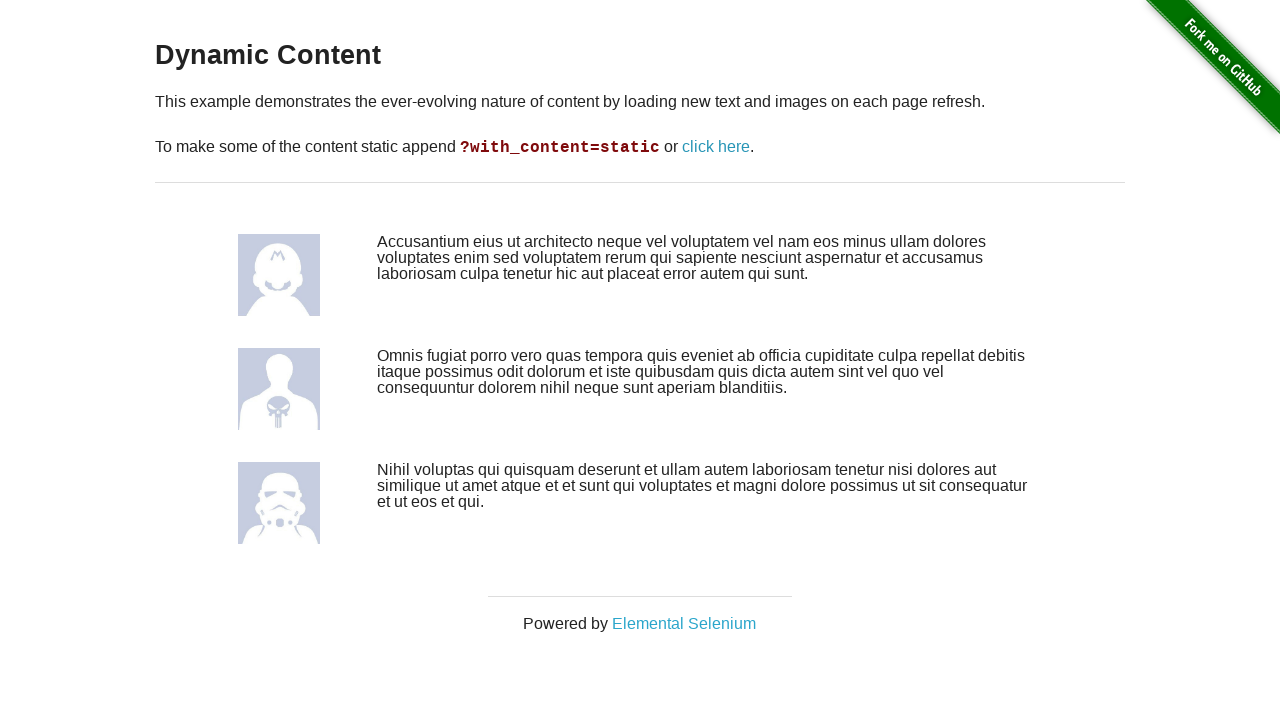

Content refreshed and reloaded (iteration 1)
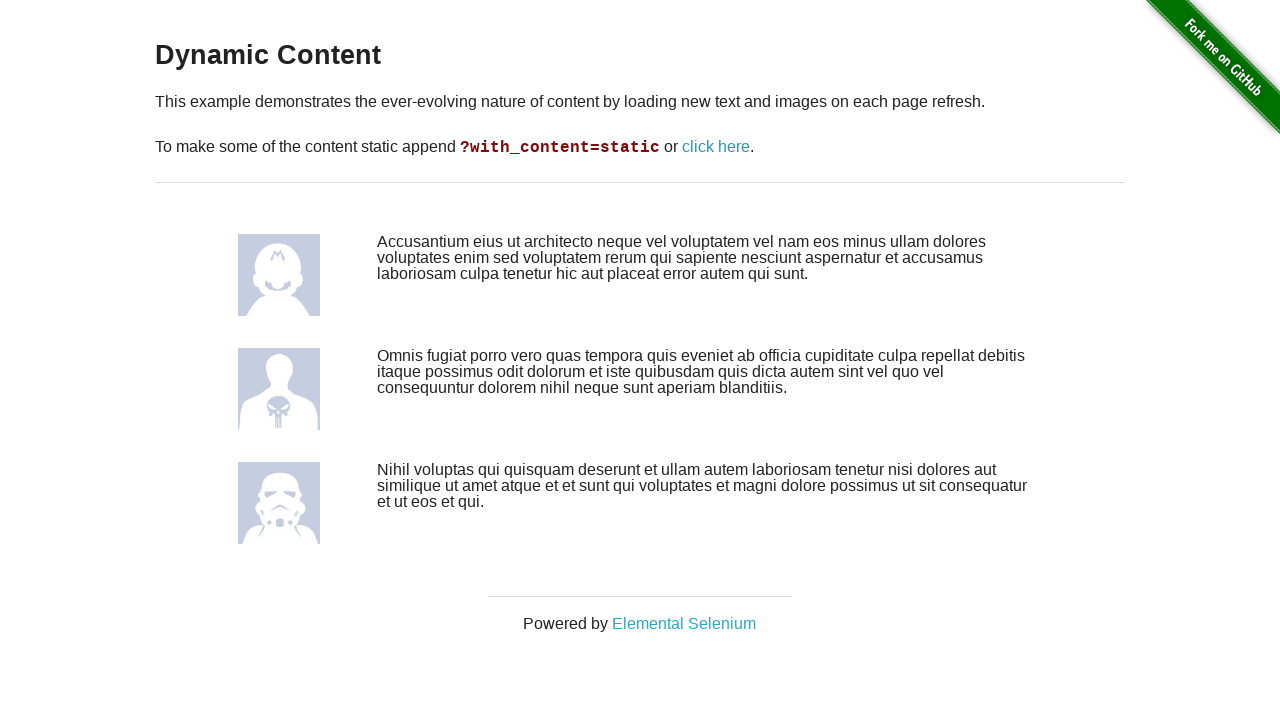

Clicked refresh link (iteration 2) at (716, 147) on text=click here
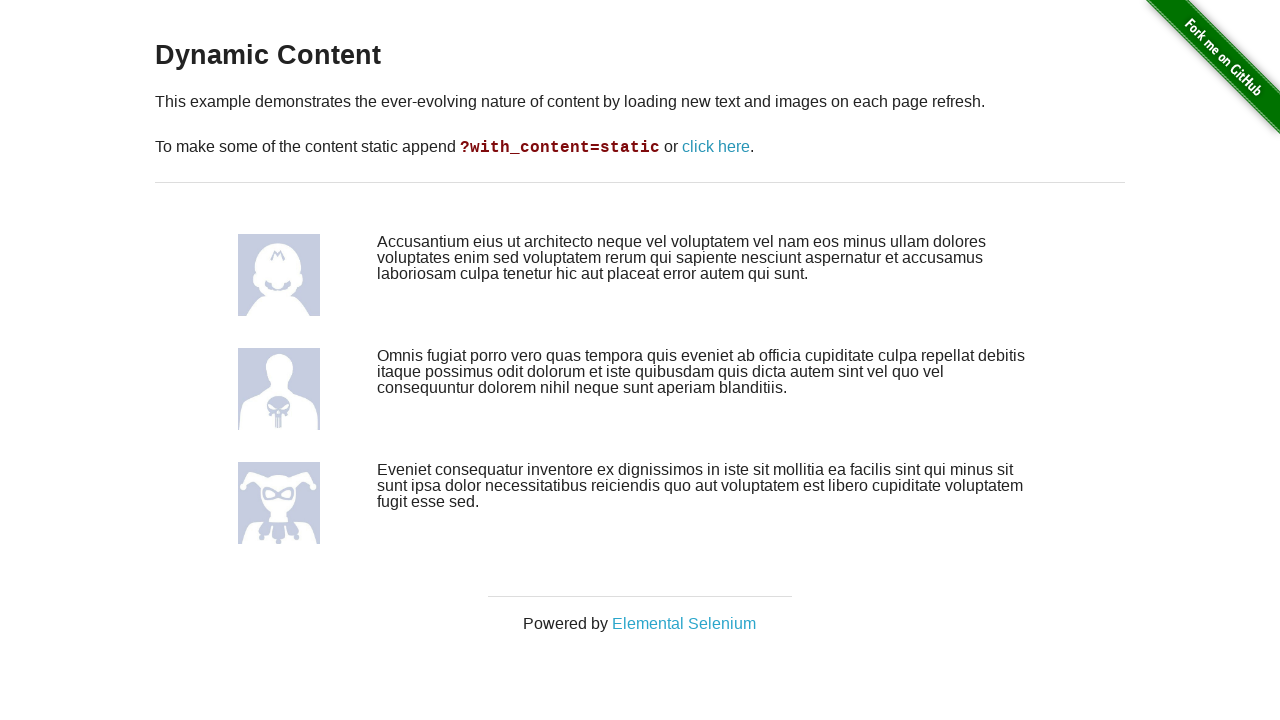

Content refreshed and reloaded (iteration 2)
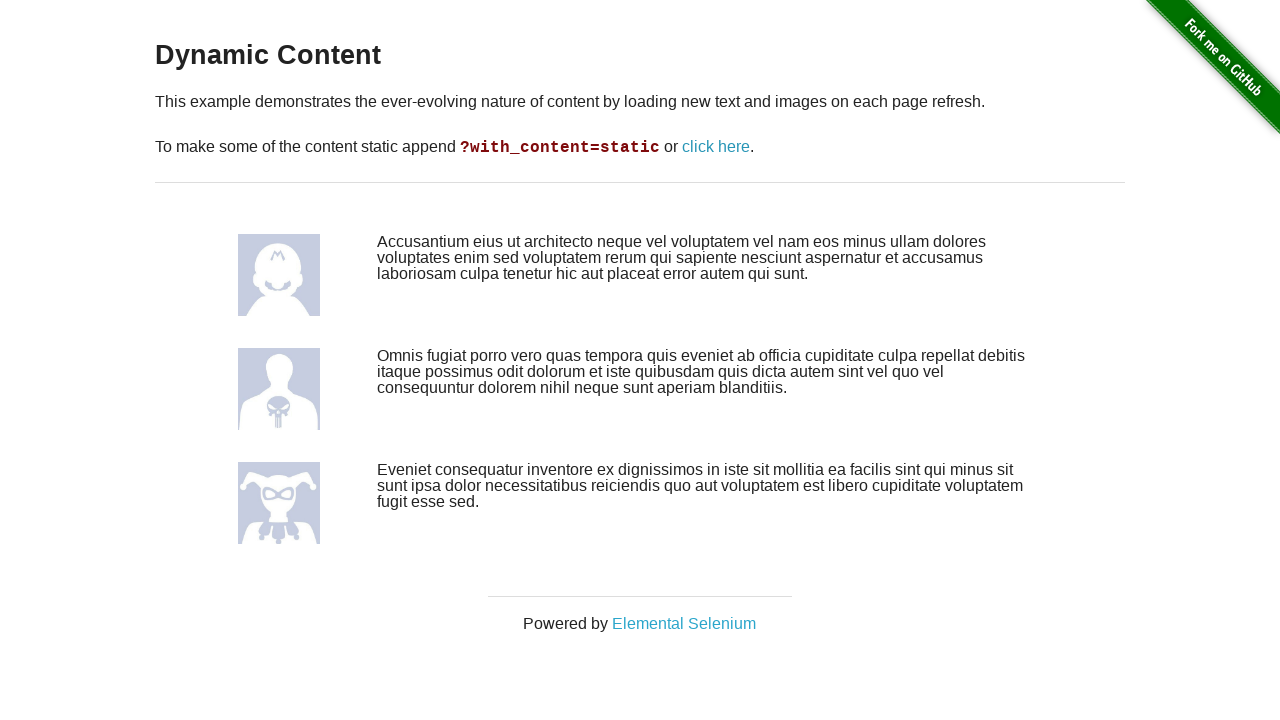

Clicked refresh link (iteration 3) at (716, 147) on text=click here
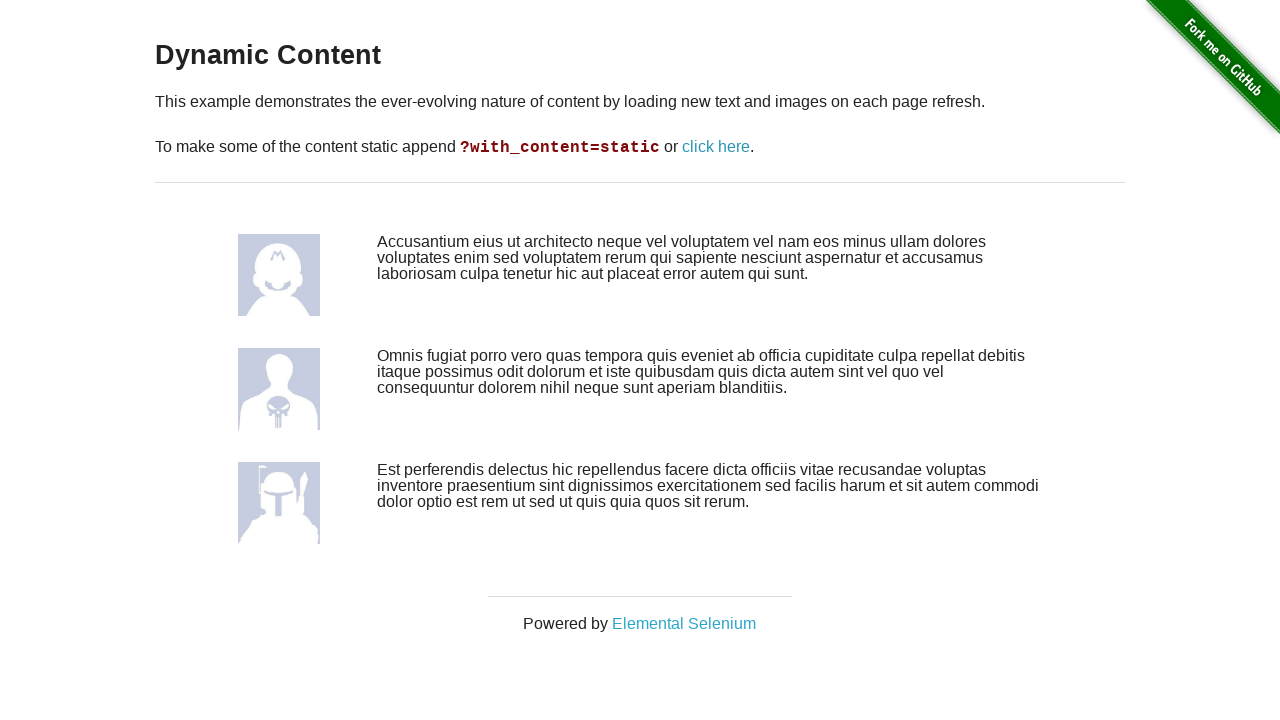

Content refreshed and reloaded (iteration 3)
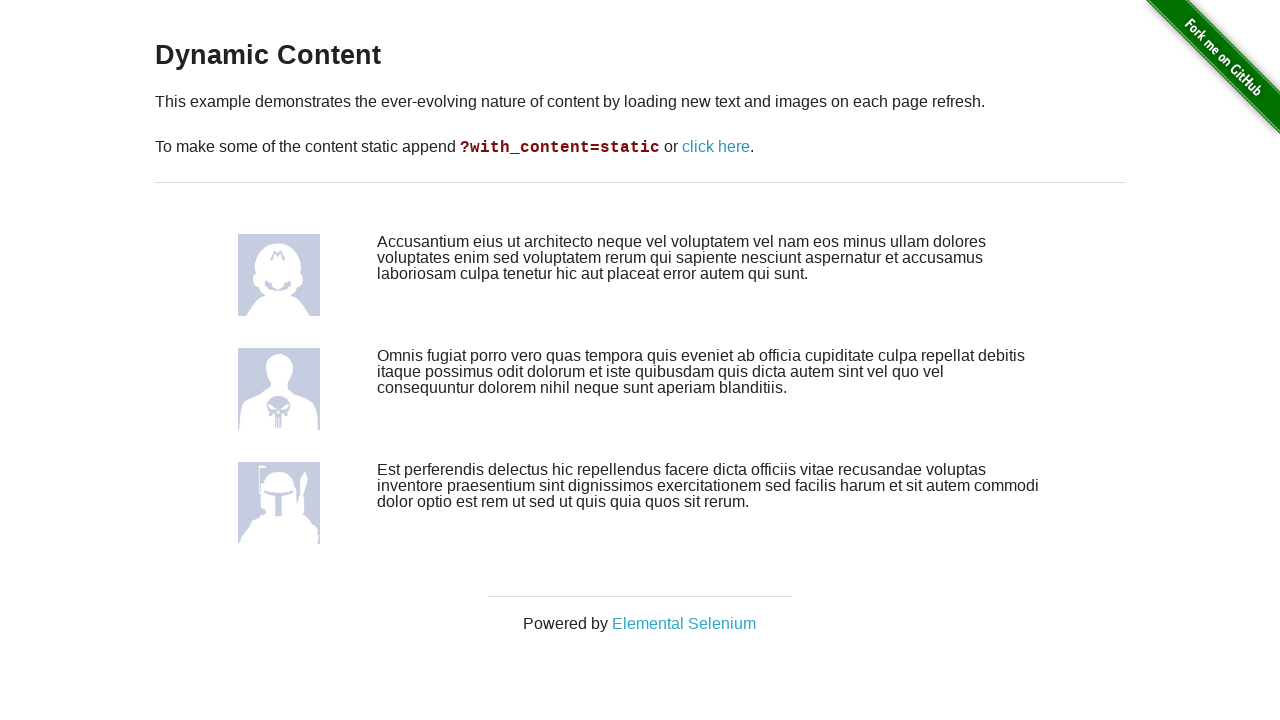

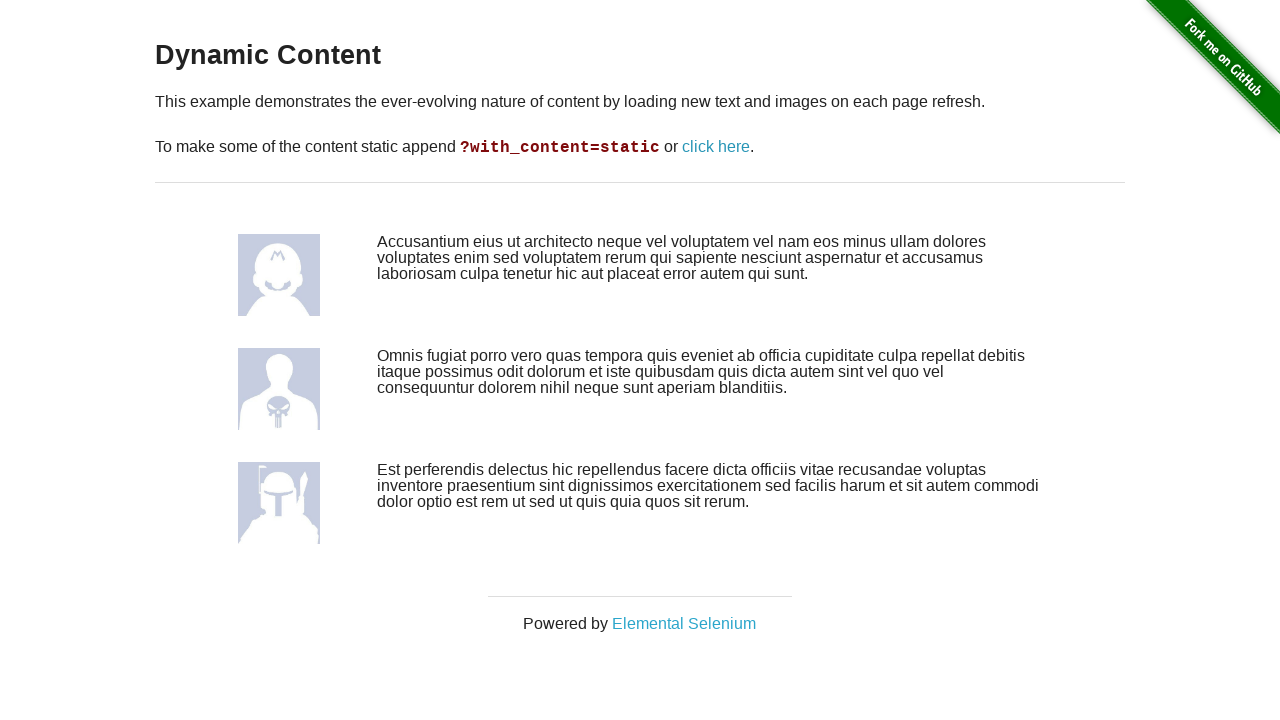